Navigates to XPath practice page and clicks a checkbox in a web table row

Starting URL: https://selectorshub.com/xpath-practice-page/

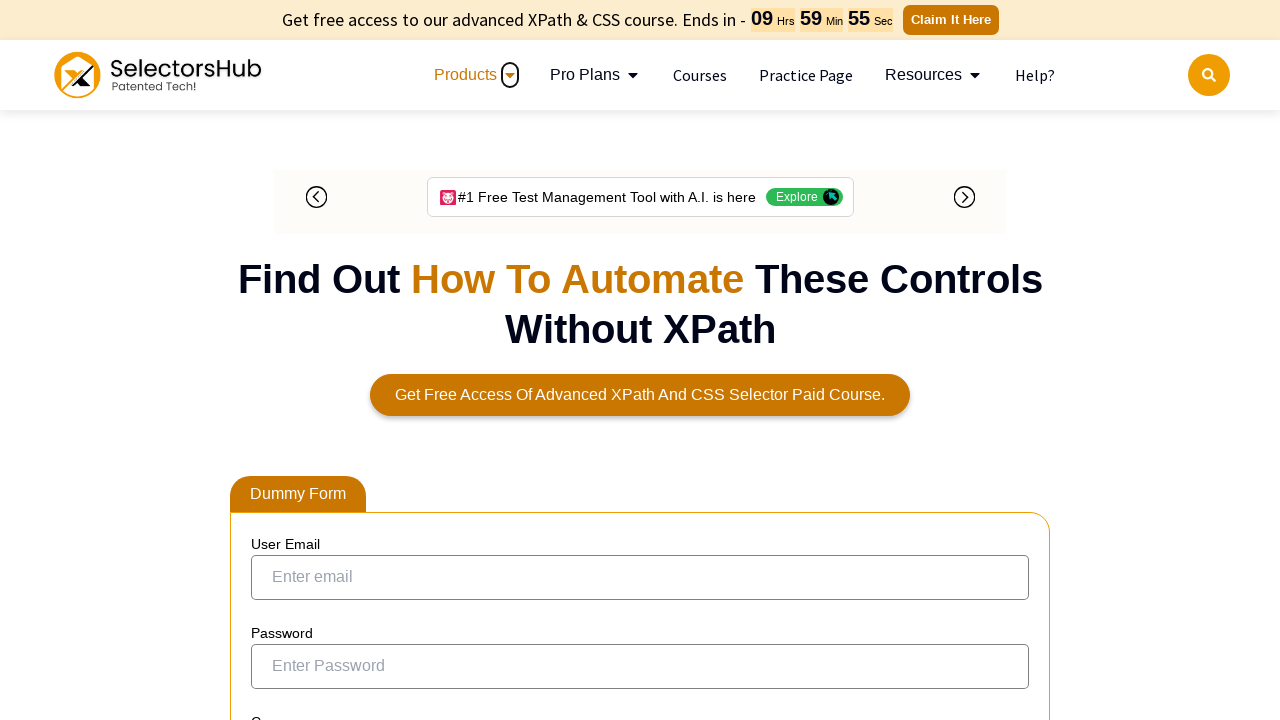

Navigated to XPath practice page
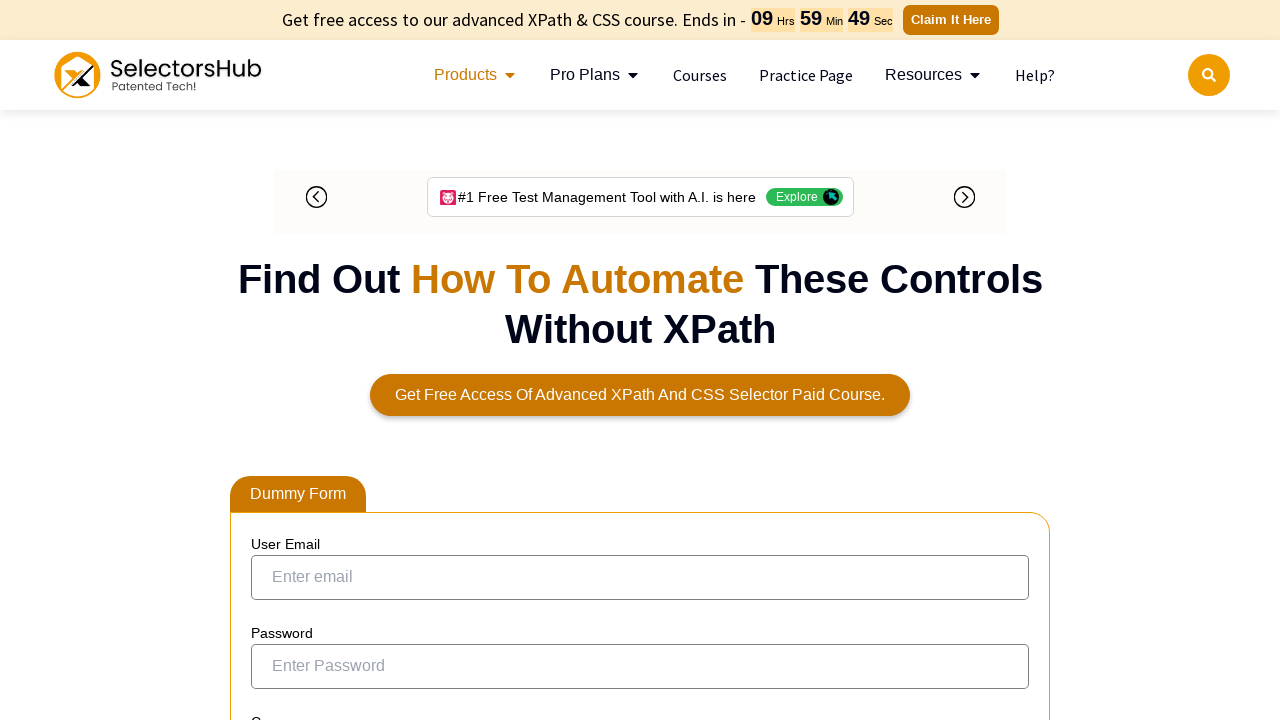

Clicked checkbox in John.Smith row at (274, 353) on xpath=//a[text()='John.Smith']/parent::td/preceding-sibling::td/input
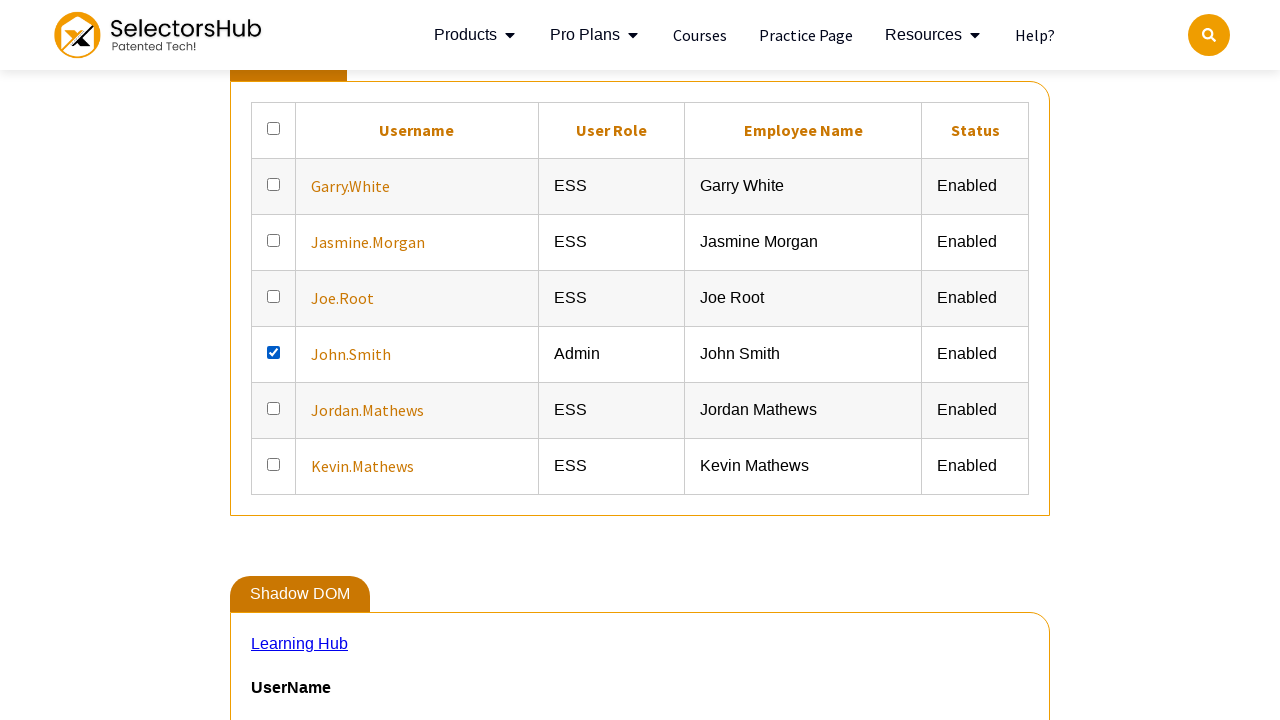

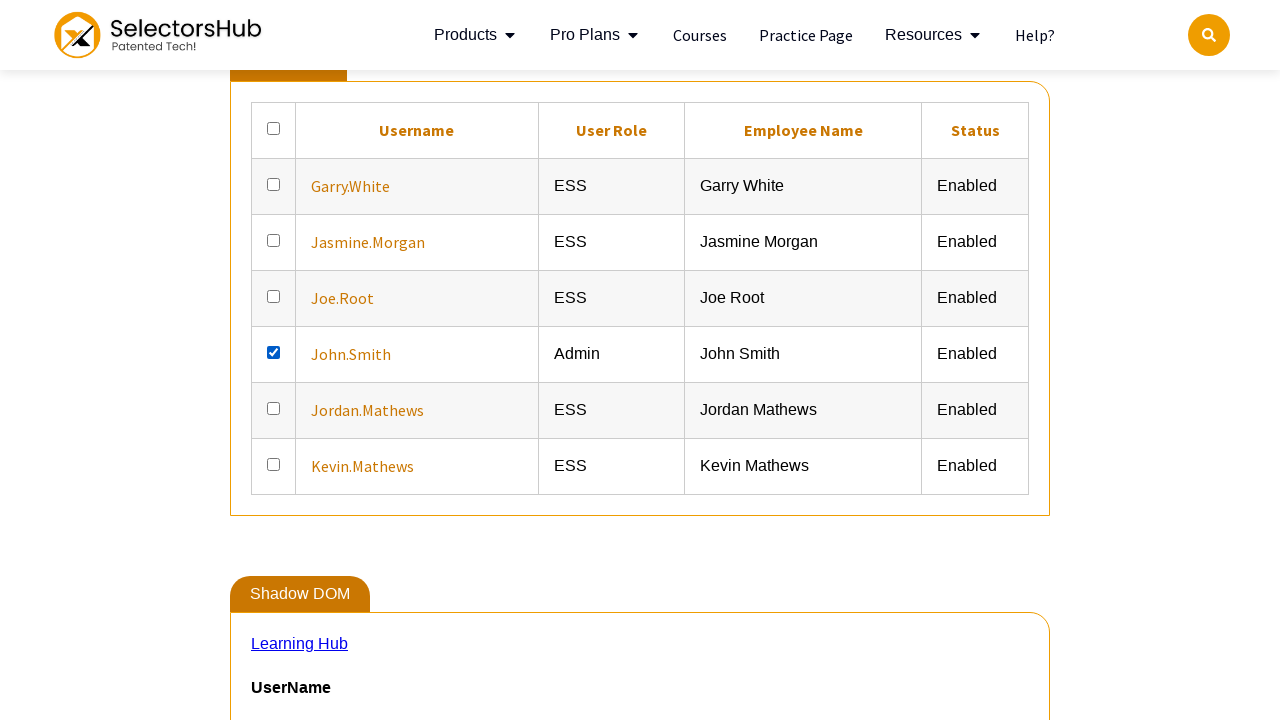